Tests a slow calculator application by setting a delay, performing a calculation (7+8), and verifying the result equals 15

Starting URL: https://bonigarcia.dev/selenium-webdriver-java/slow-calculator.html

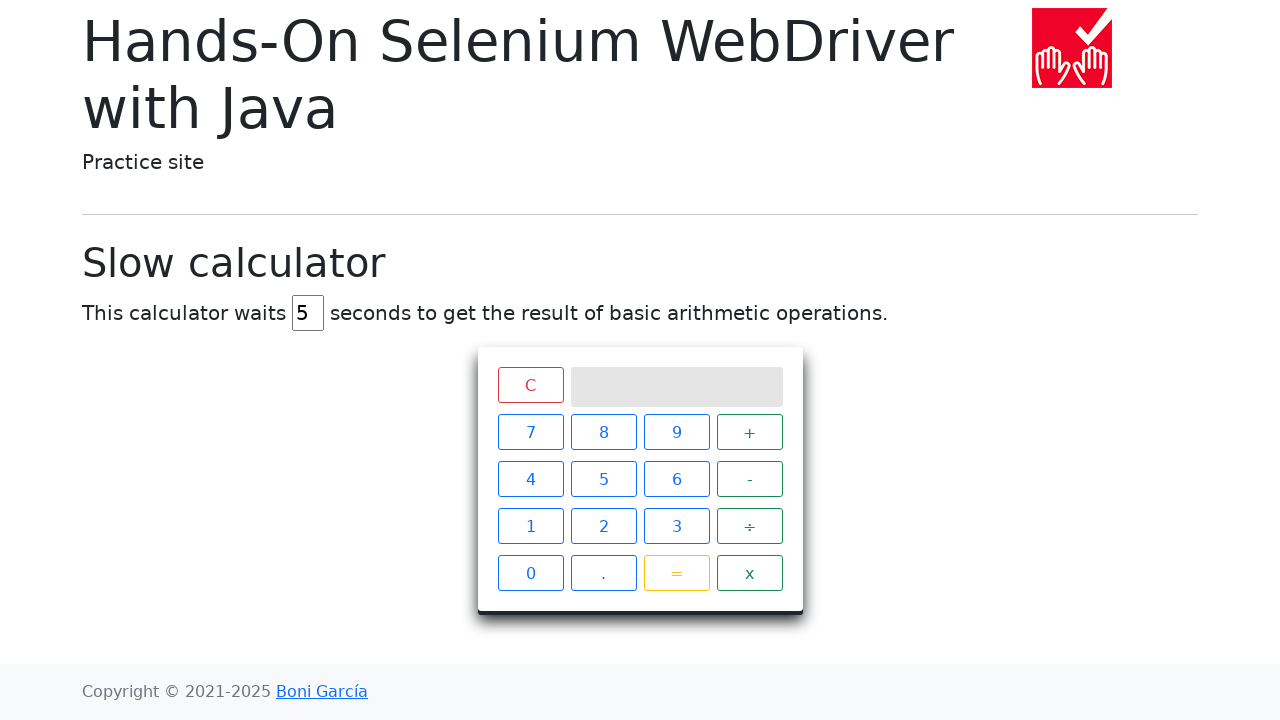

Navigated to slow calculator application
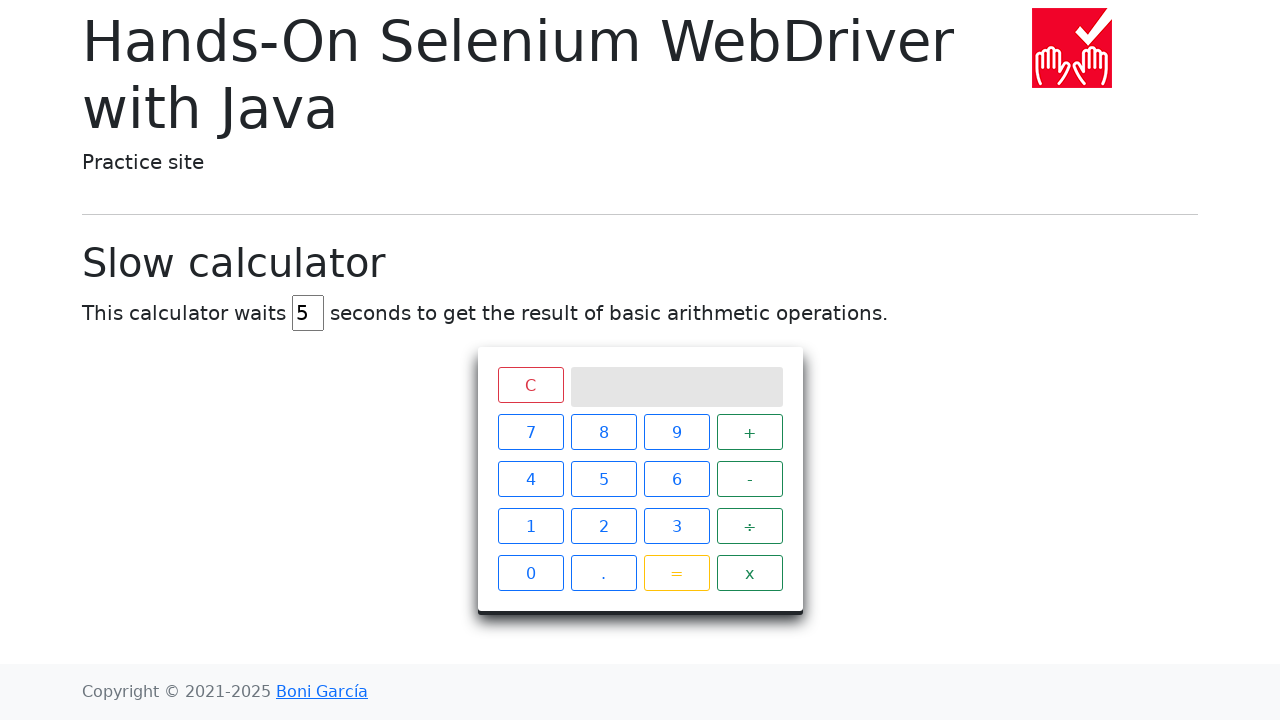

Cleared the delay input field on #delay
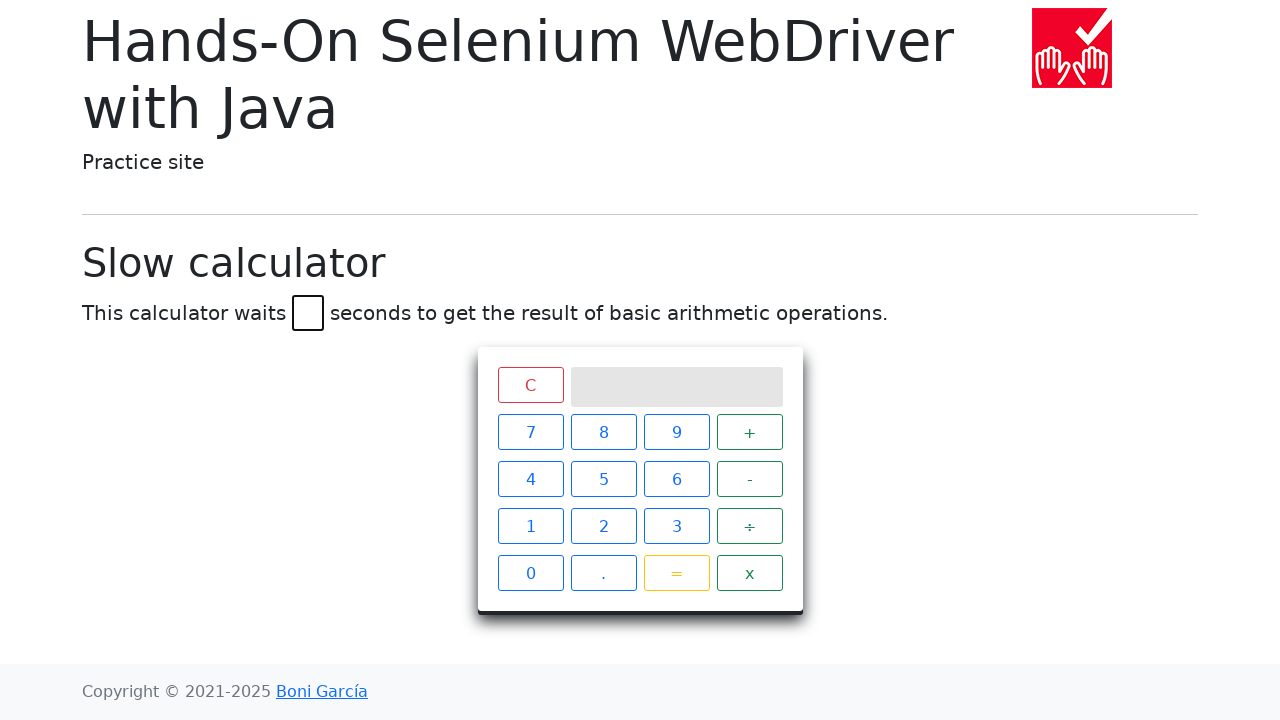

Set delay to 45 seconds on #delay
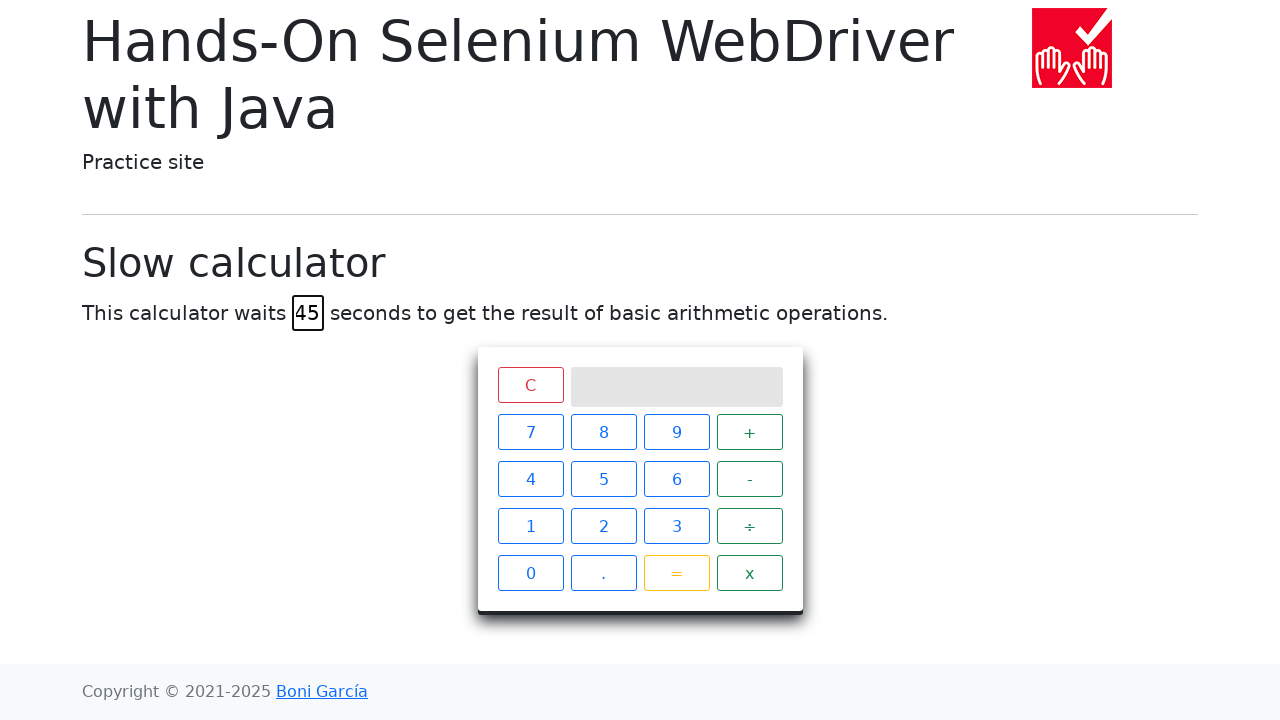

Clicked number 7 at (530, 432) on xpath=//span[text()='7']
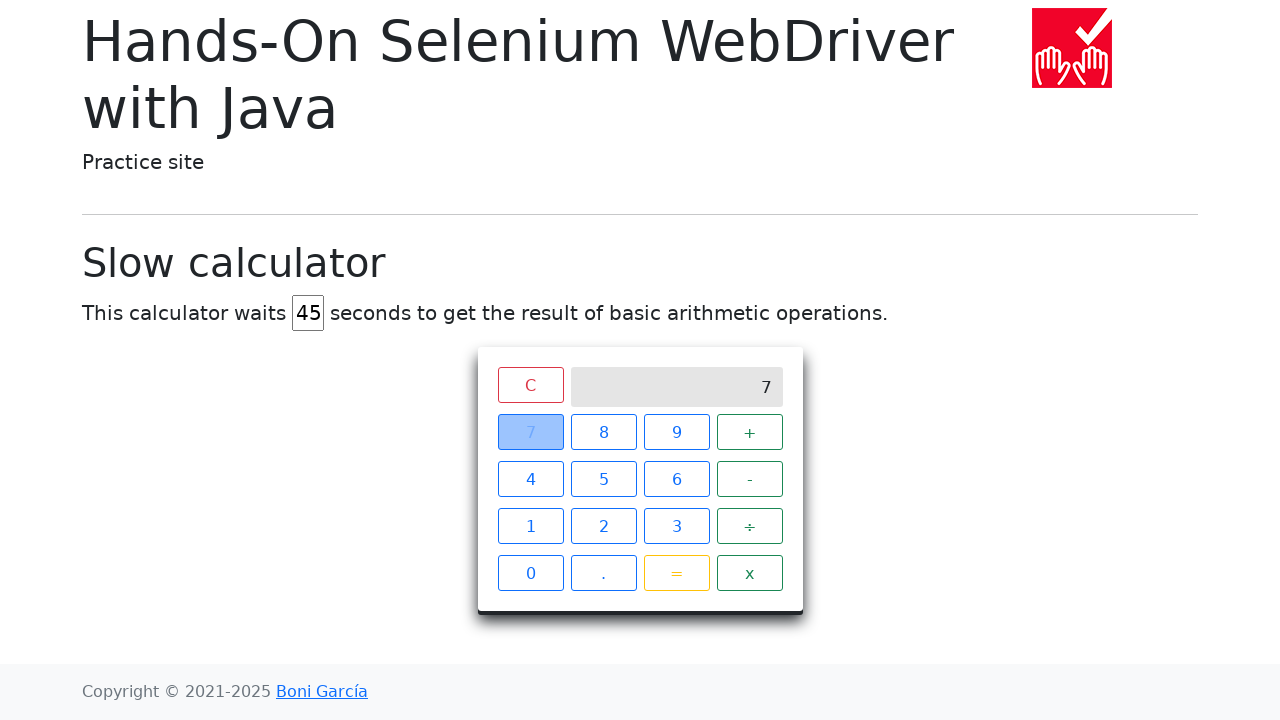

Clicked plus operator at (750, 432) on xpath=//span[text()='+']
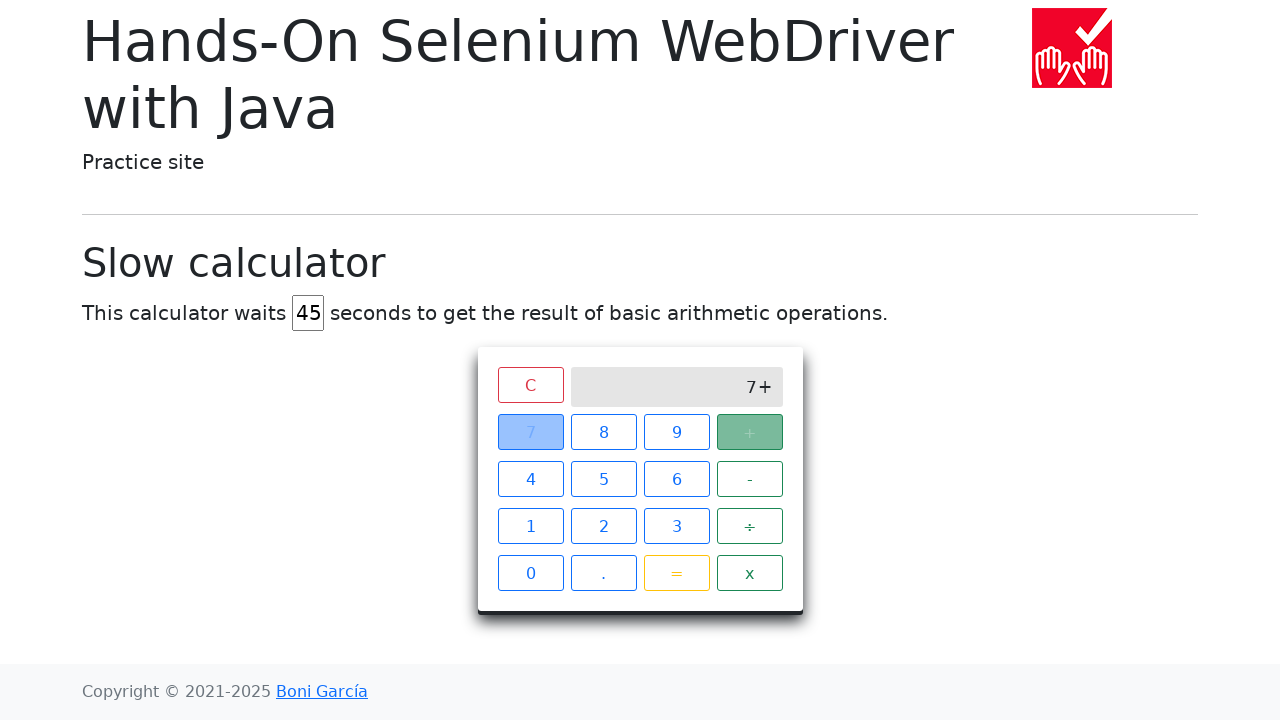

Clicked number 8 at (604, 432) on xpath=//span[text()='8']
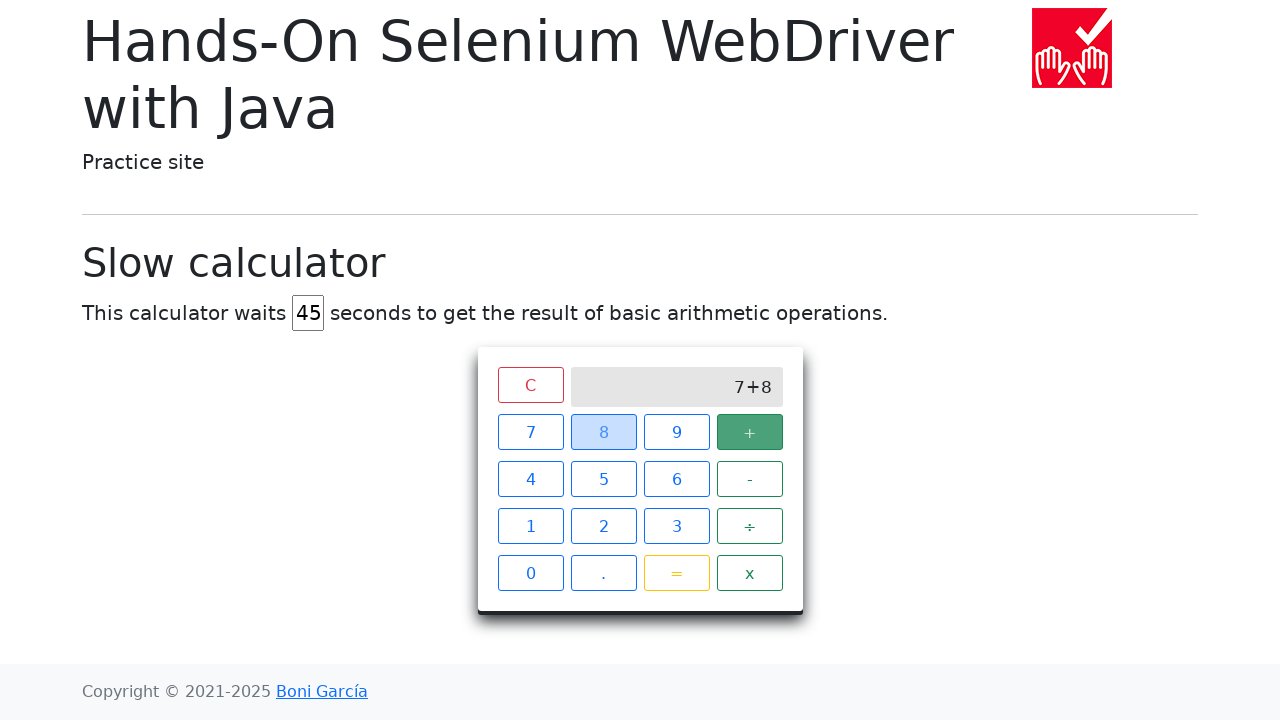

Clicked equals button to perform calculation at (676, 573) on xpath=//span[text()='=']
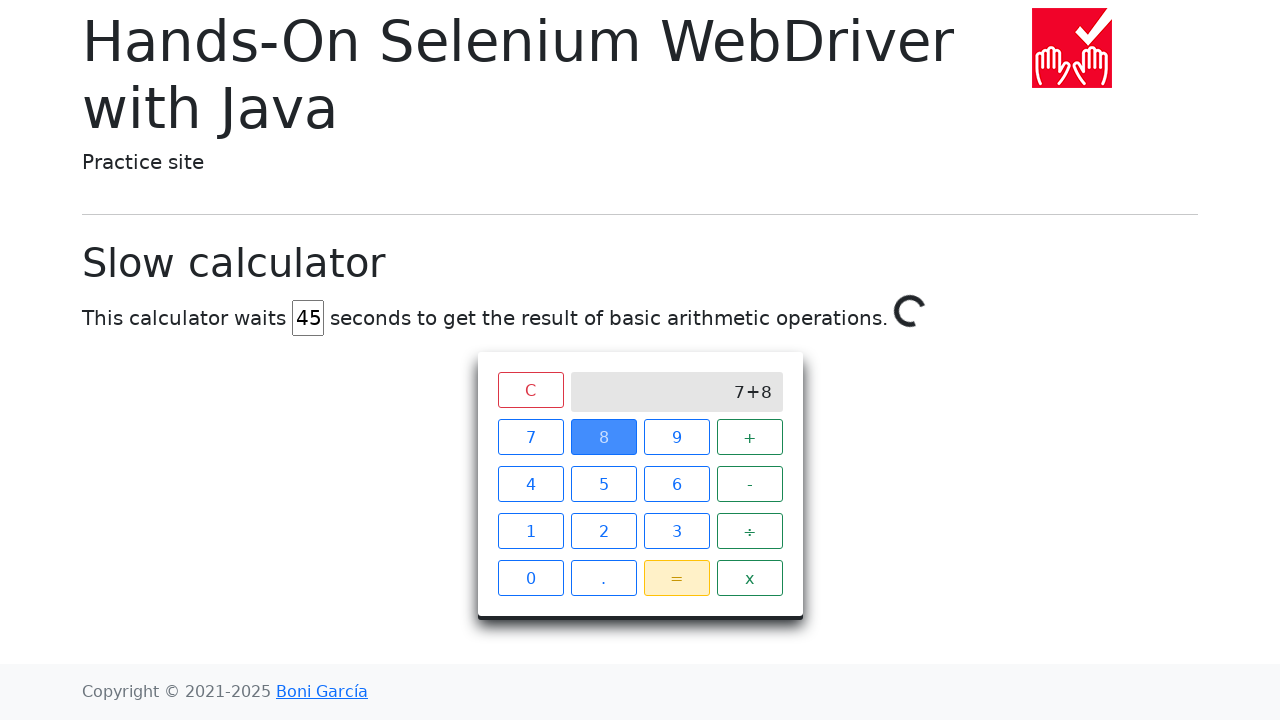

Calculation completed and result equals 15
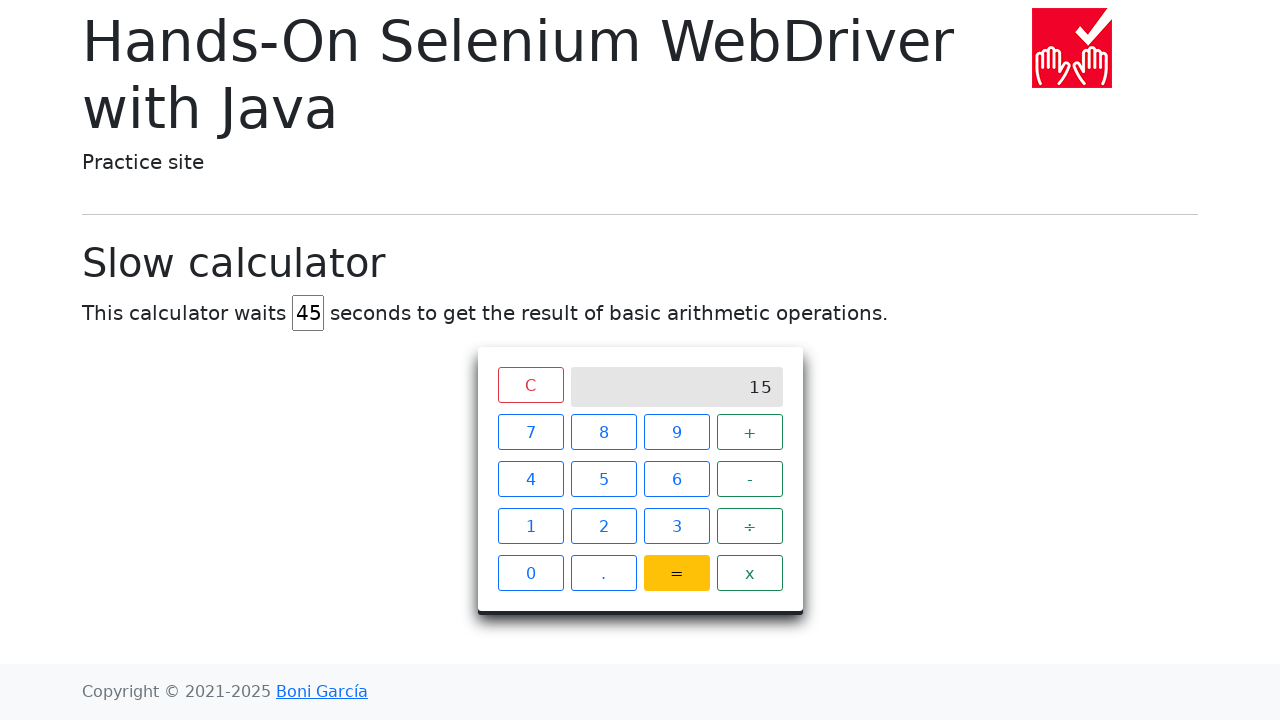

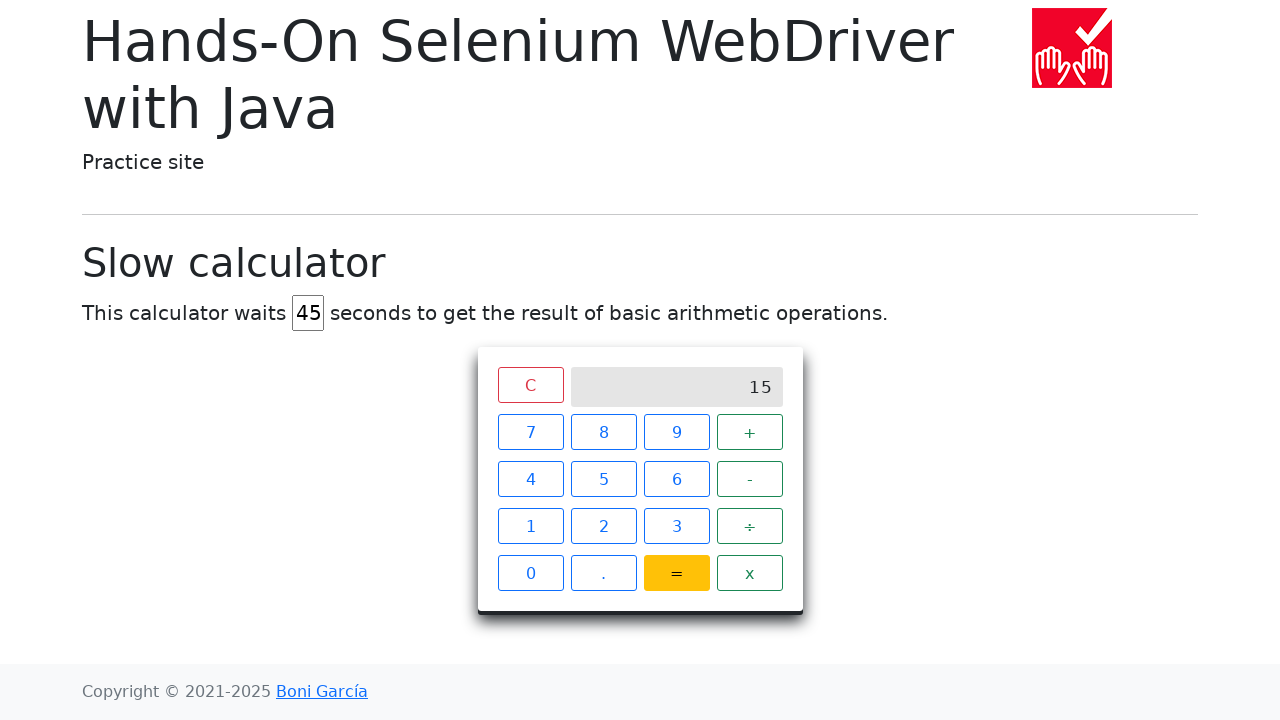